Tests double-click functionality on an element and validates the alert that appears

Starting URL: http://automationbykrishna.com/

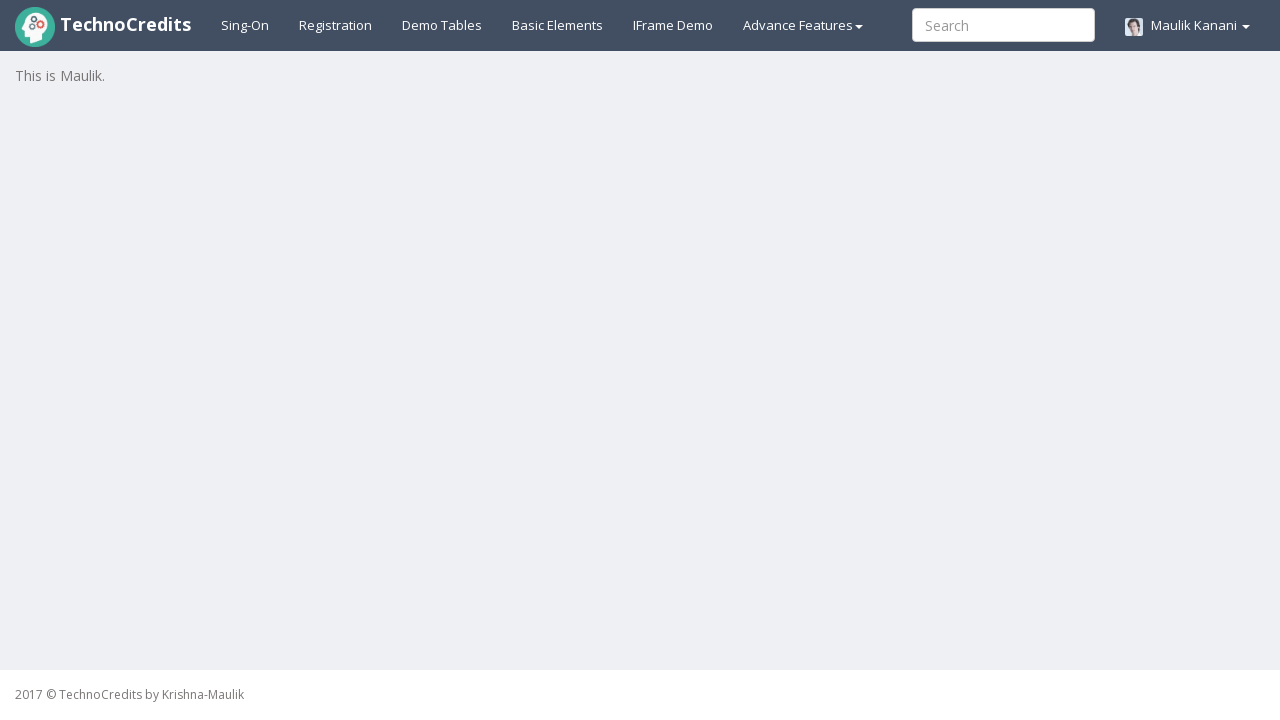

Clicked on Basic Elements tab at (558, 25) on a#basicelements
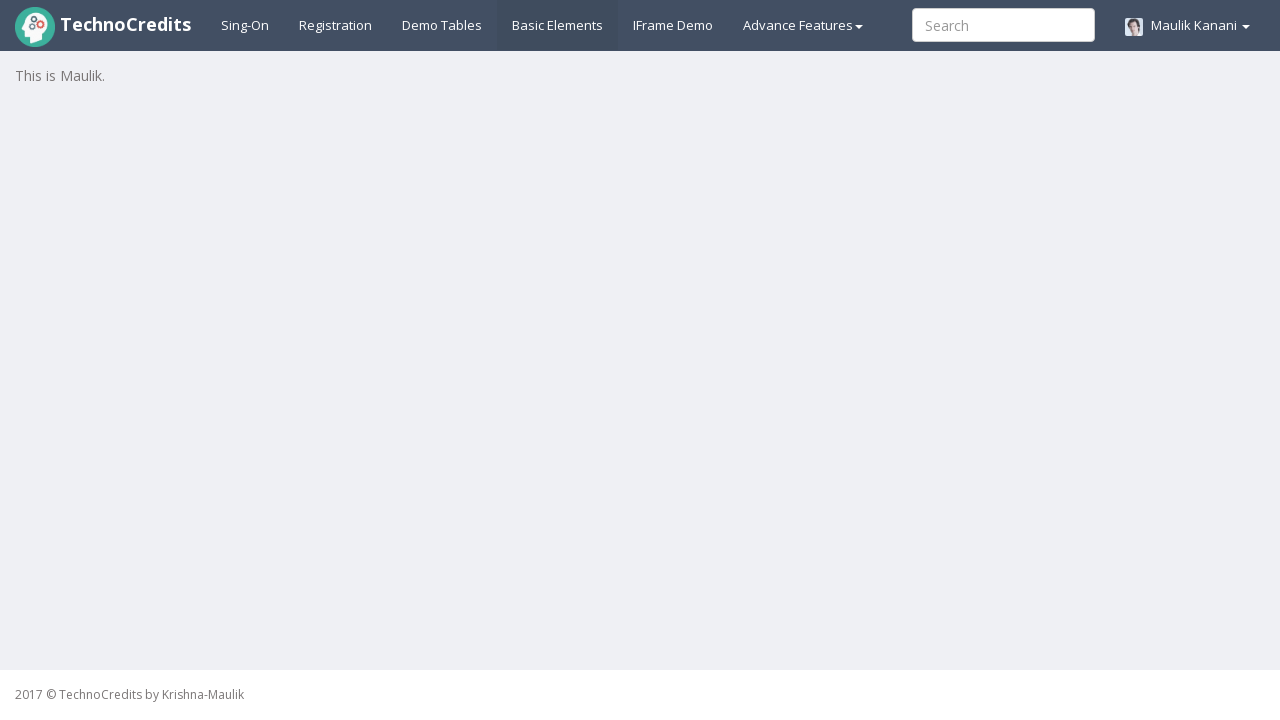

Double-click element loaded and is ready
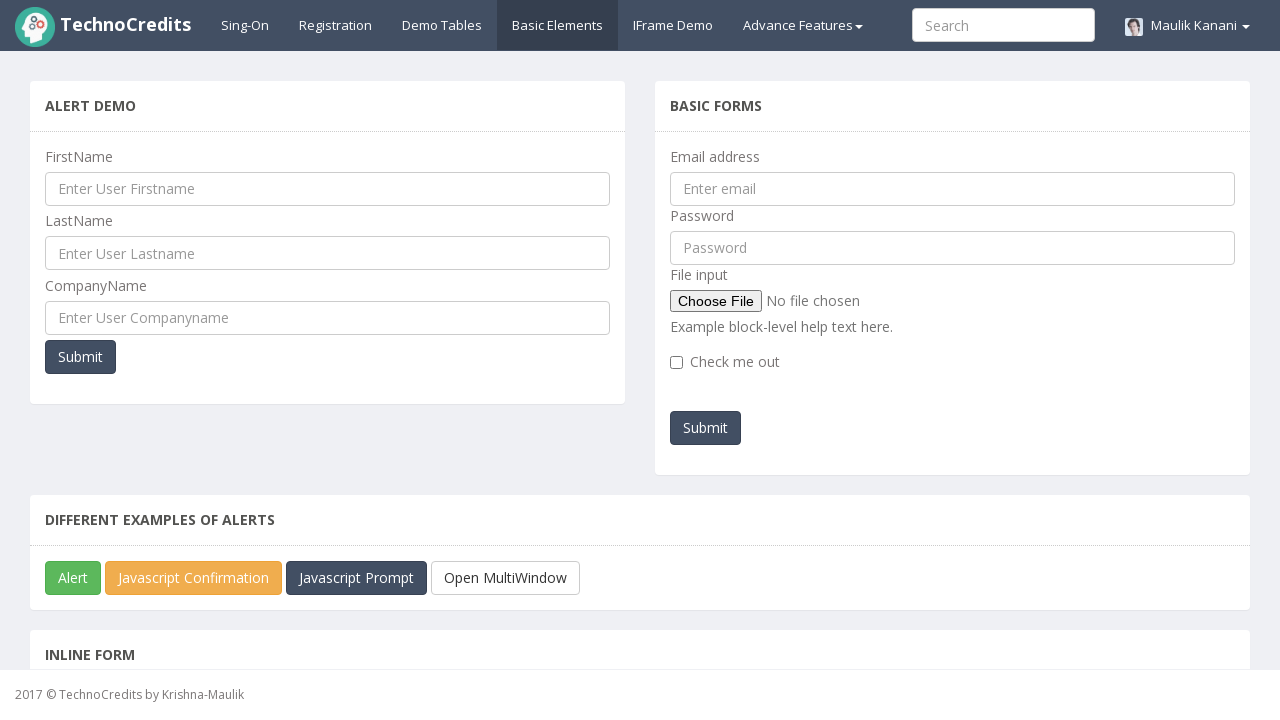

Scrolled double-click element into view
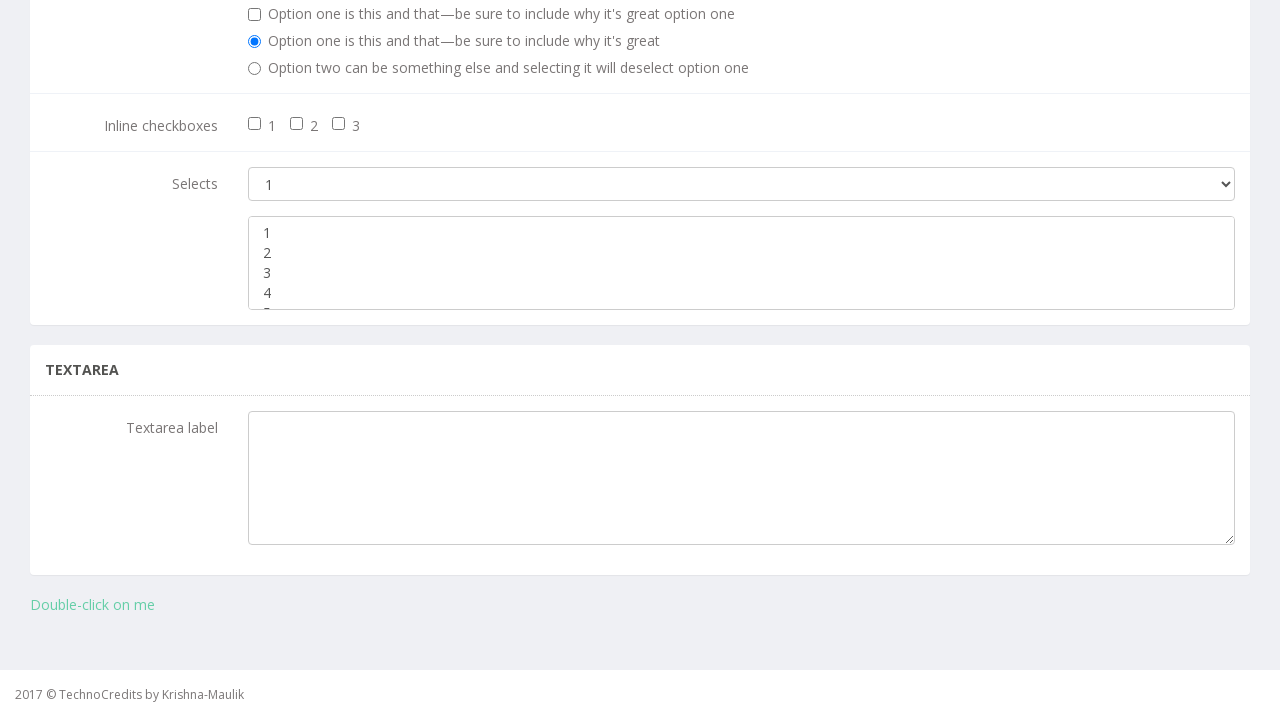

Set up alert handler to accept dialogs
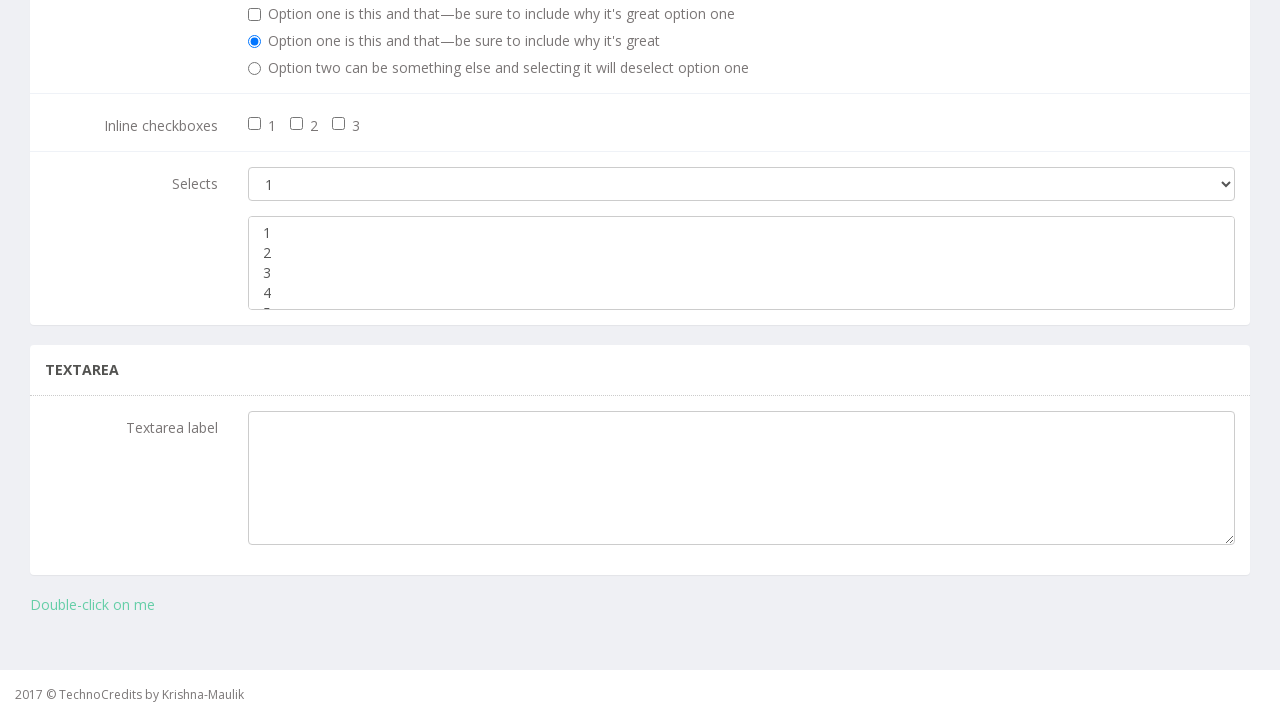

Double-clicked on element and alert appeared and was accepted at (92, 605) on a[ondblclick='doubleClick()']
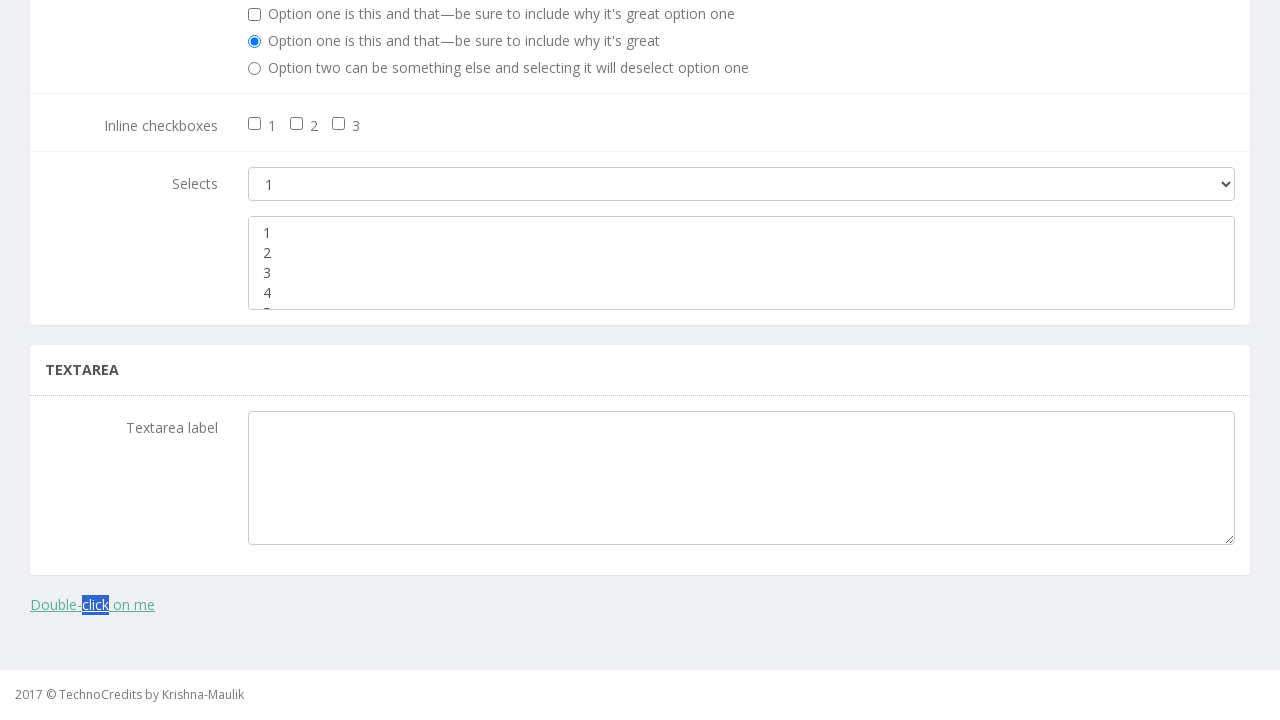

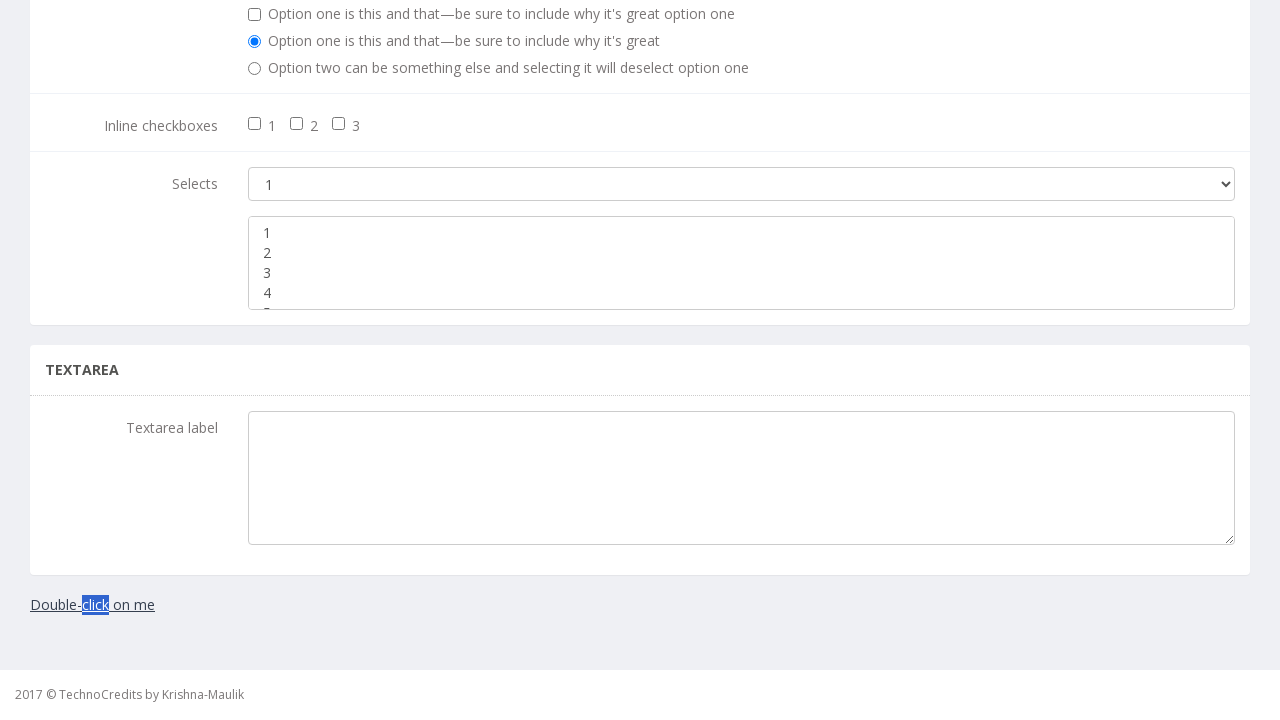